Tests that clicking the Sign Up button navigates to the signup page URL

Starting URL: https://vue-demo.daniel-avellaneda.com

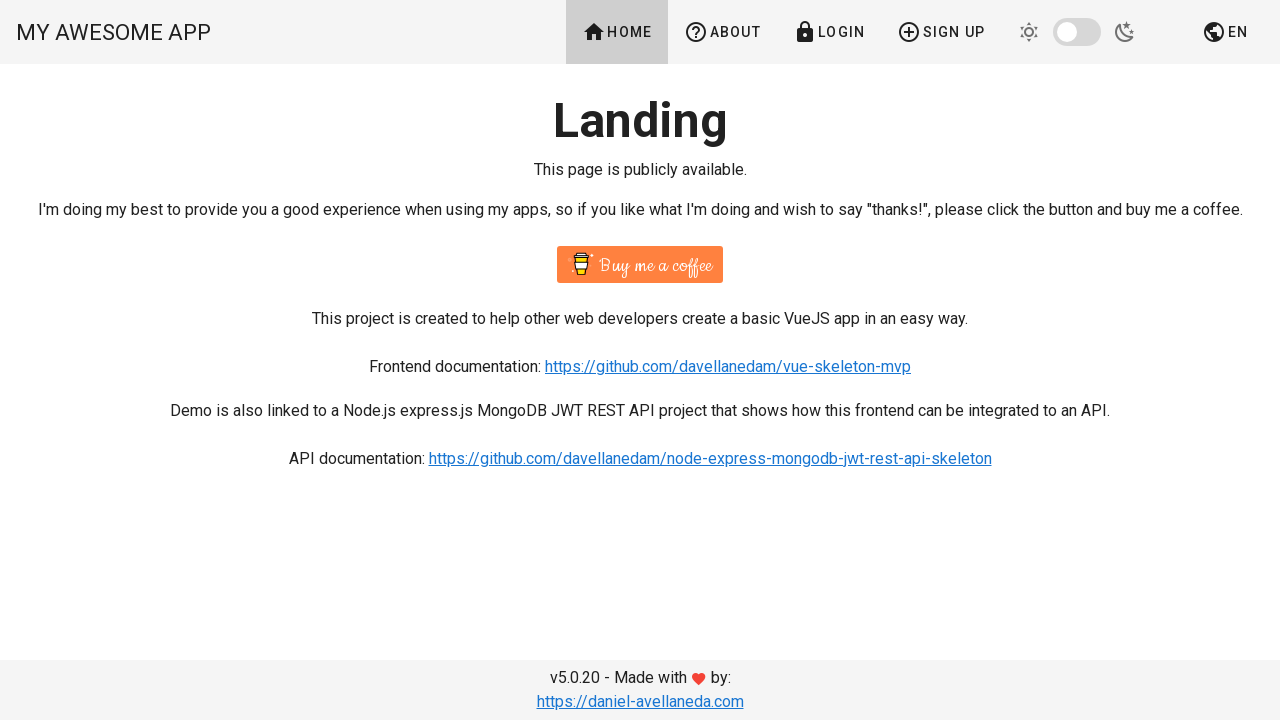

Clicked Sign Up button at (941, 32) on text=Sign Up
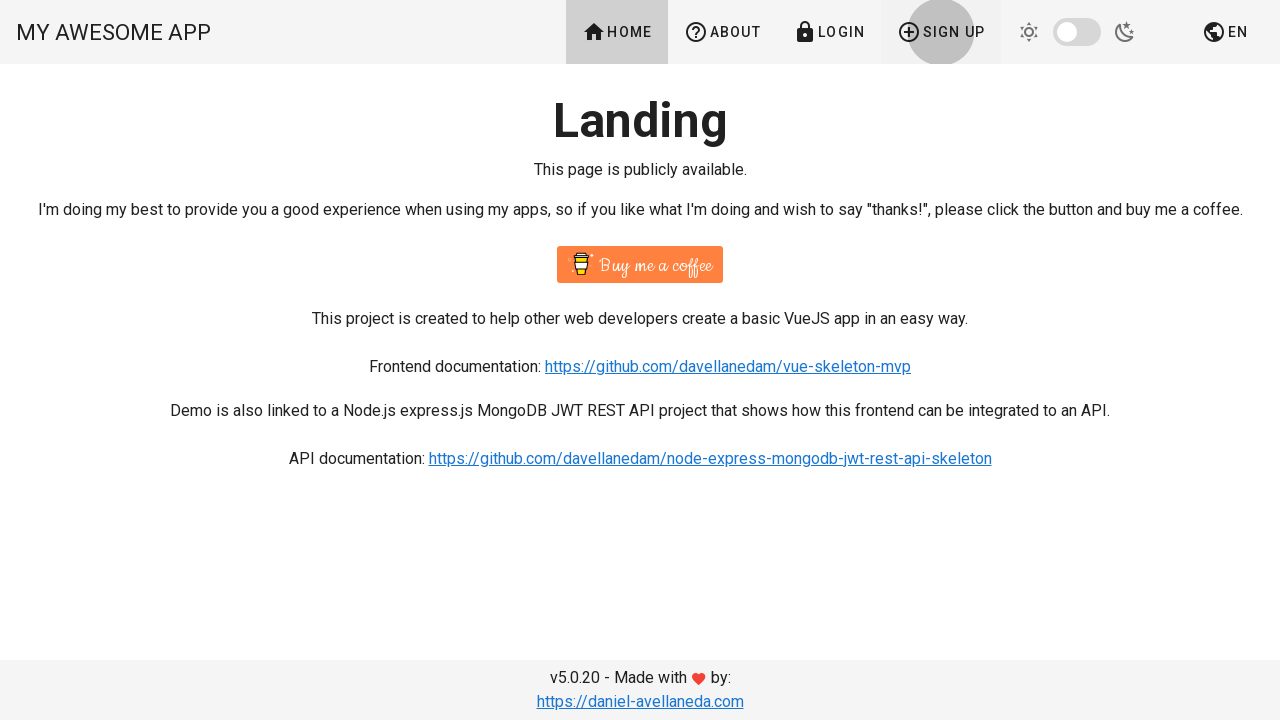

Navigated to signup page
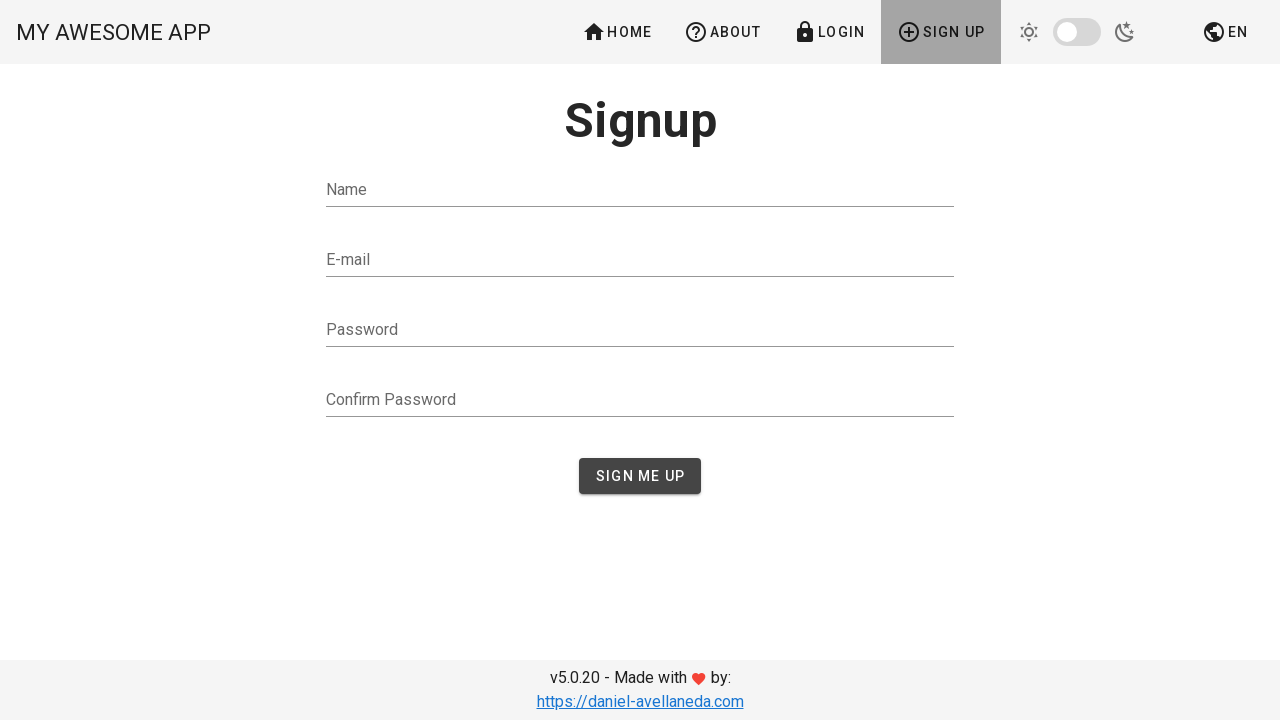

Verified URL contains /signup
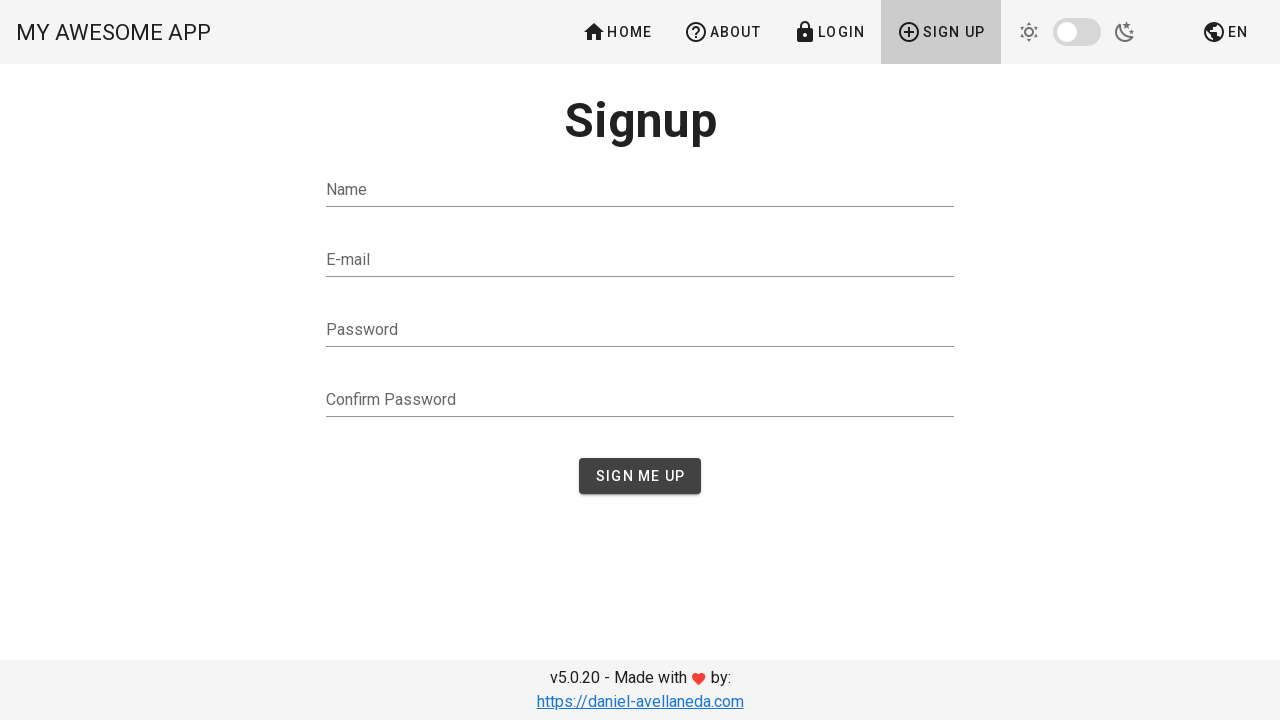

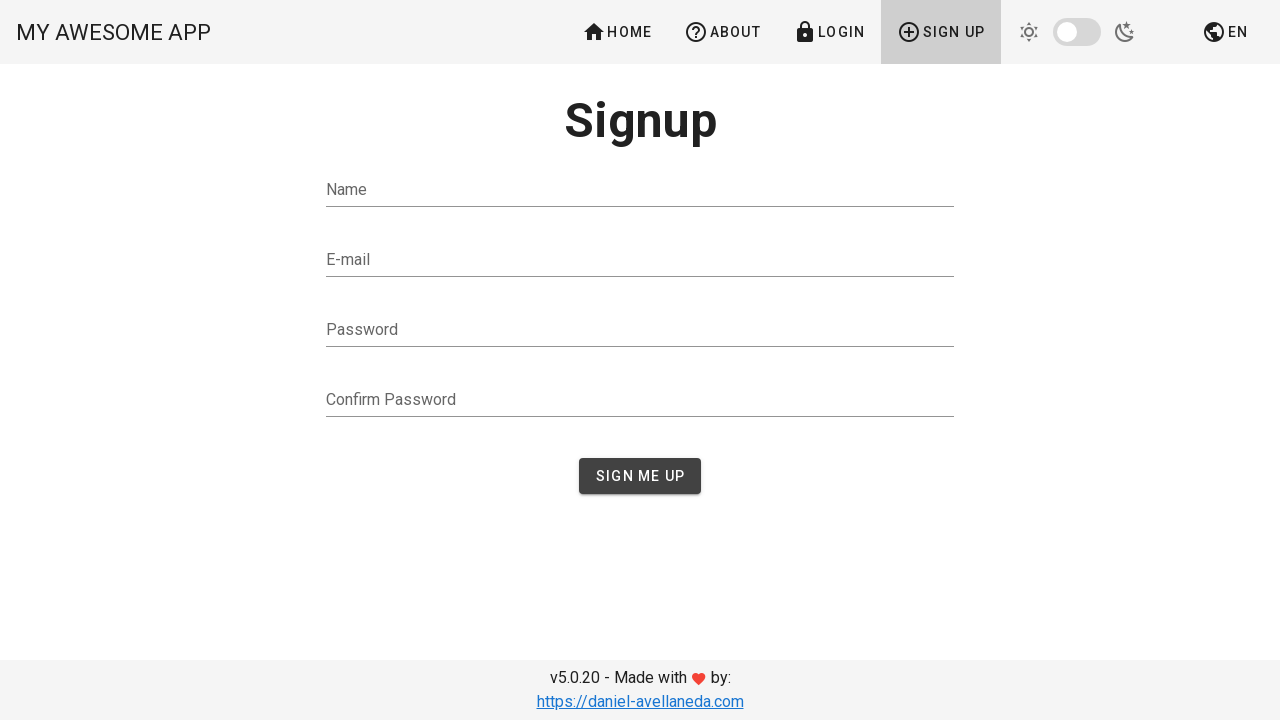